Tests the UI Testing Playground by interacting with the progress bar (start/stop buttons) and then navigating to the text input page to enter text and verify the button text updates accordingly.

Starting URL: http://www.uitestingplayground.com/progressbar

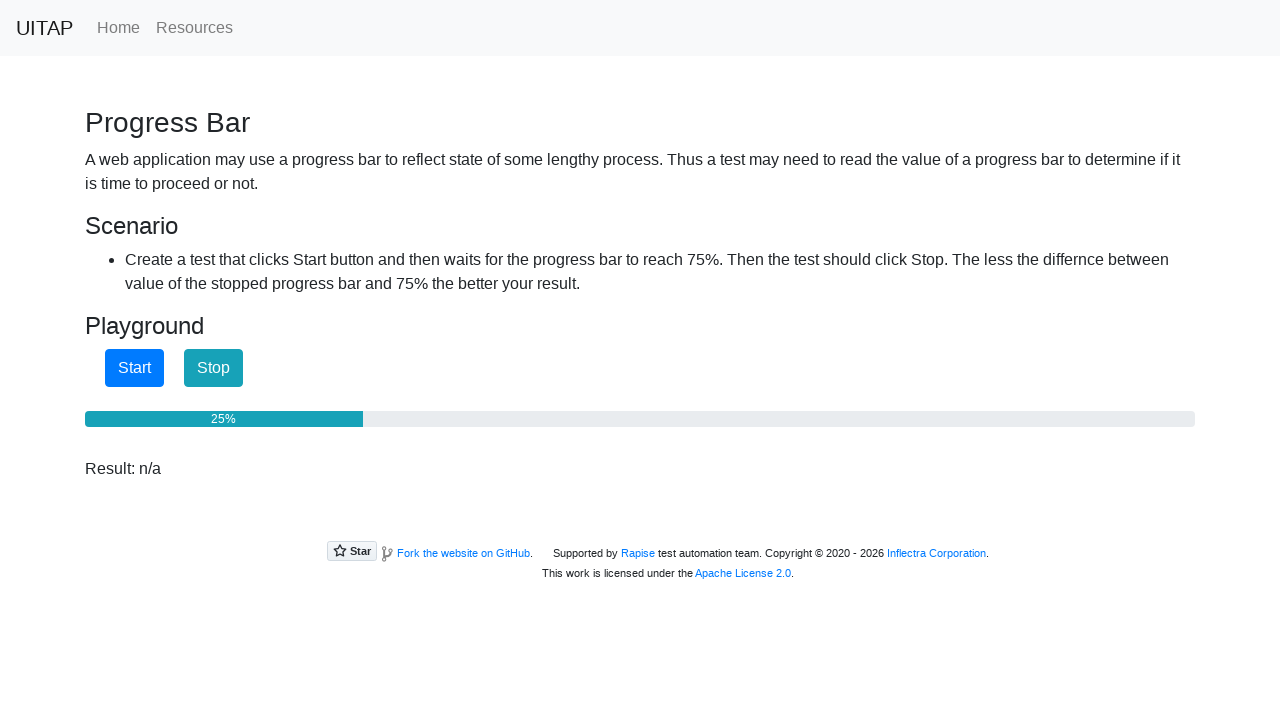

Clicked start button to begin progress bar at (134, 368) on #startButton
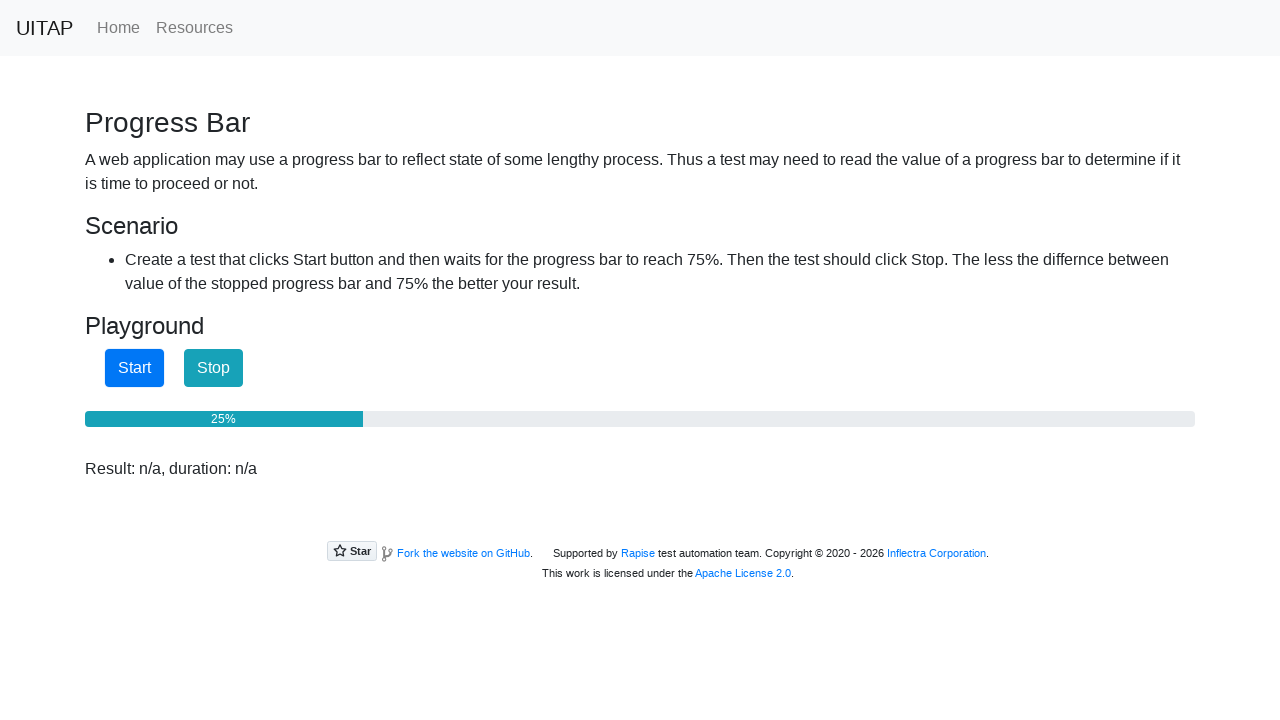

Waited 2 seconds for progress bar to advance
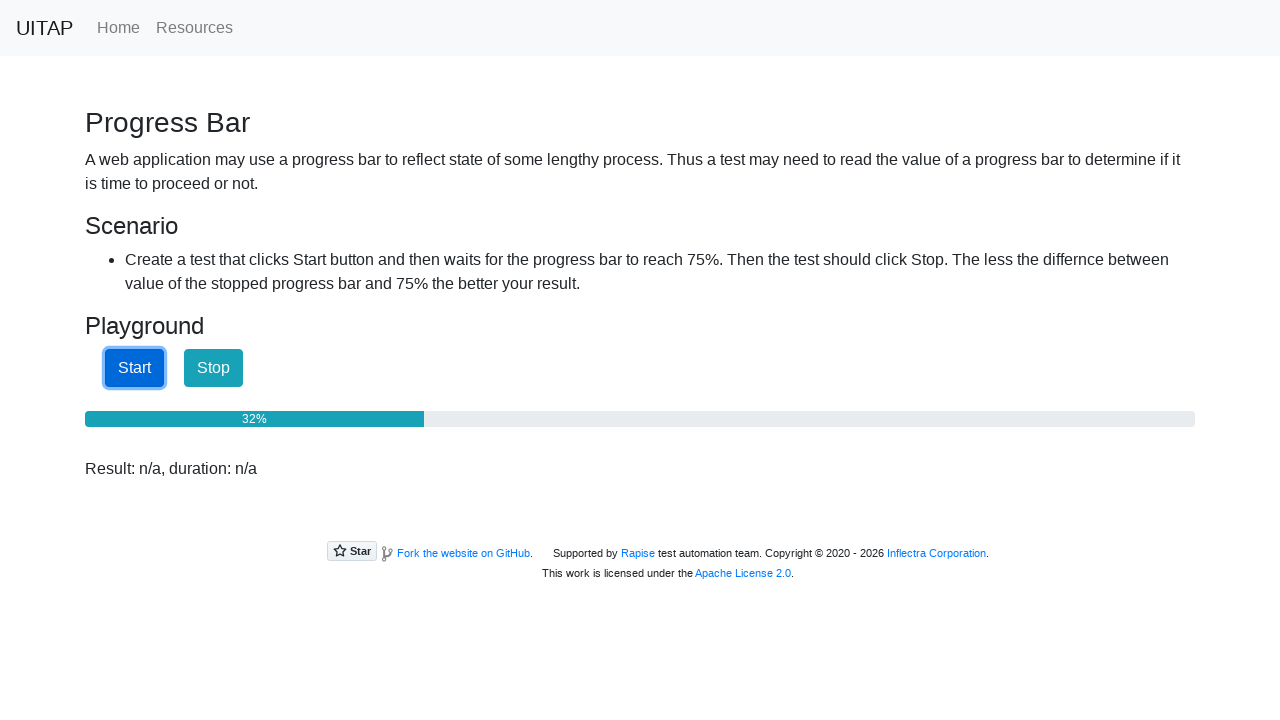

Clicked stop button to halt progress bar at (214, 368) on #stopButton
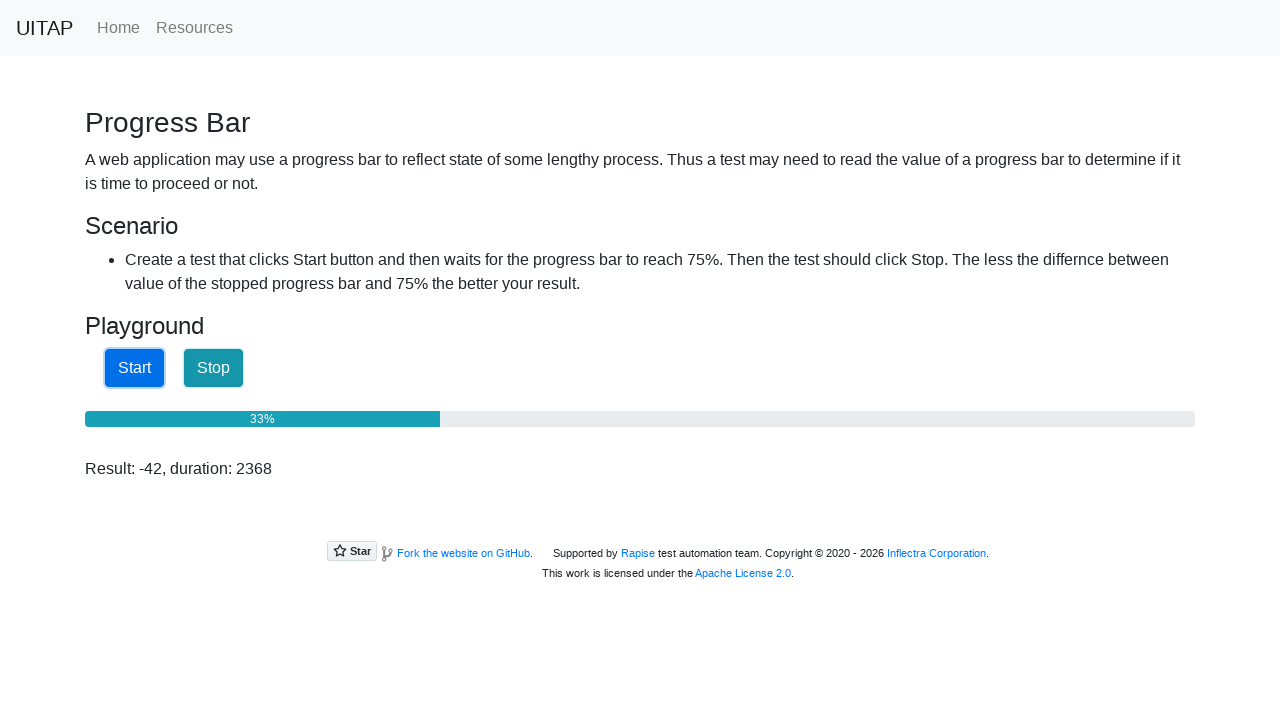

Navigated to text input playground page
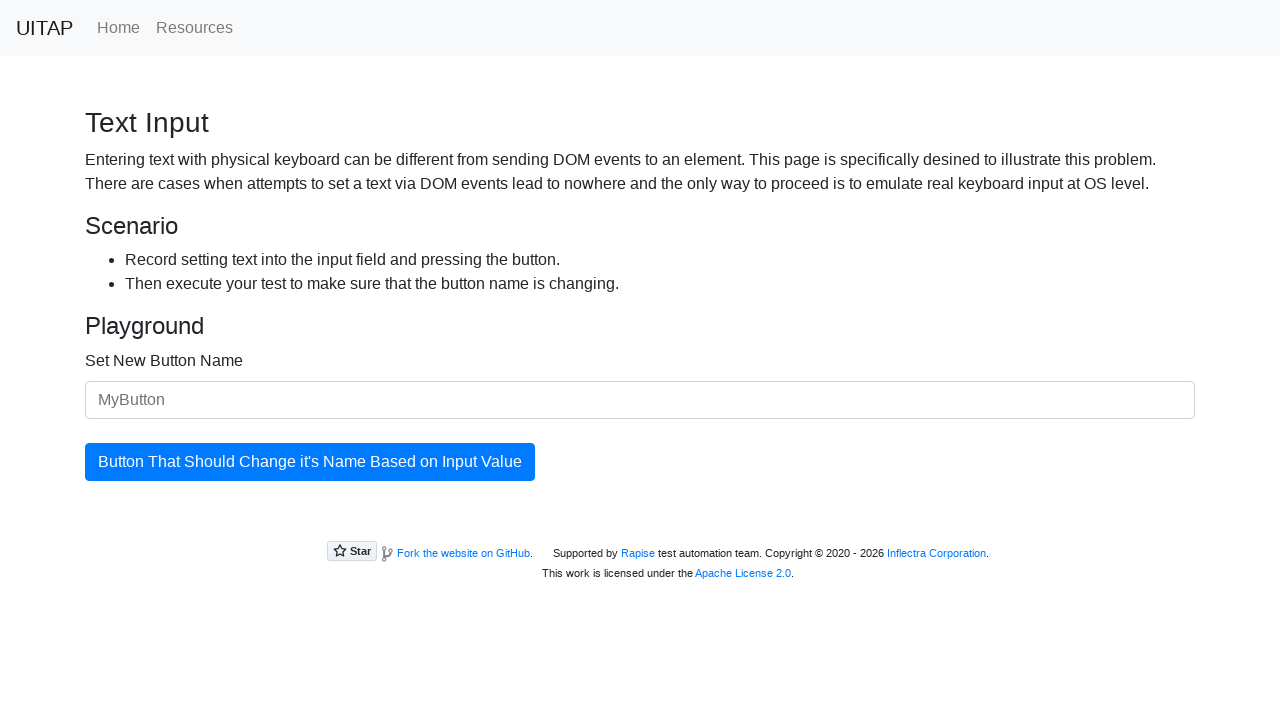

Filled text input field with 'MyNewButtonText' on #newButtonName
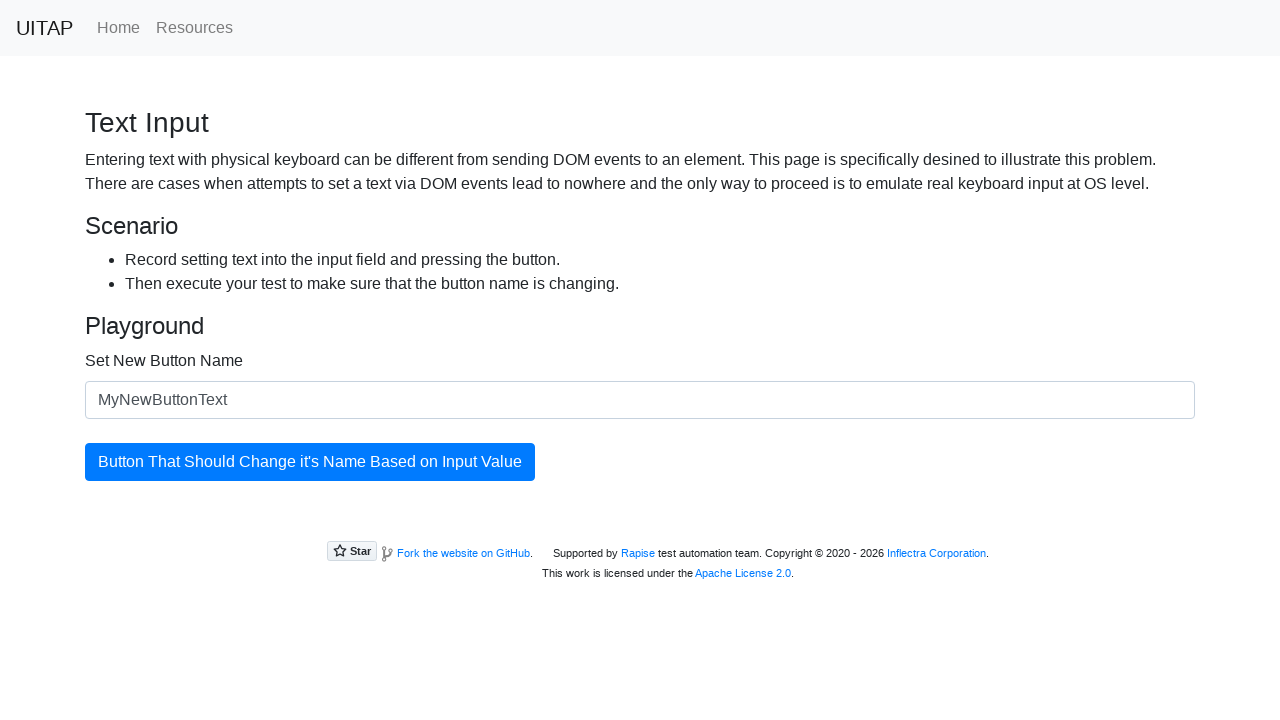

Clicked updating button to apply new text at (310, 462) on #updatingButton
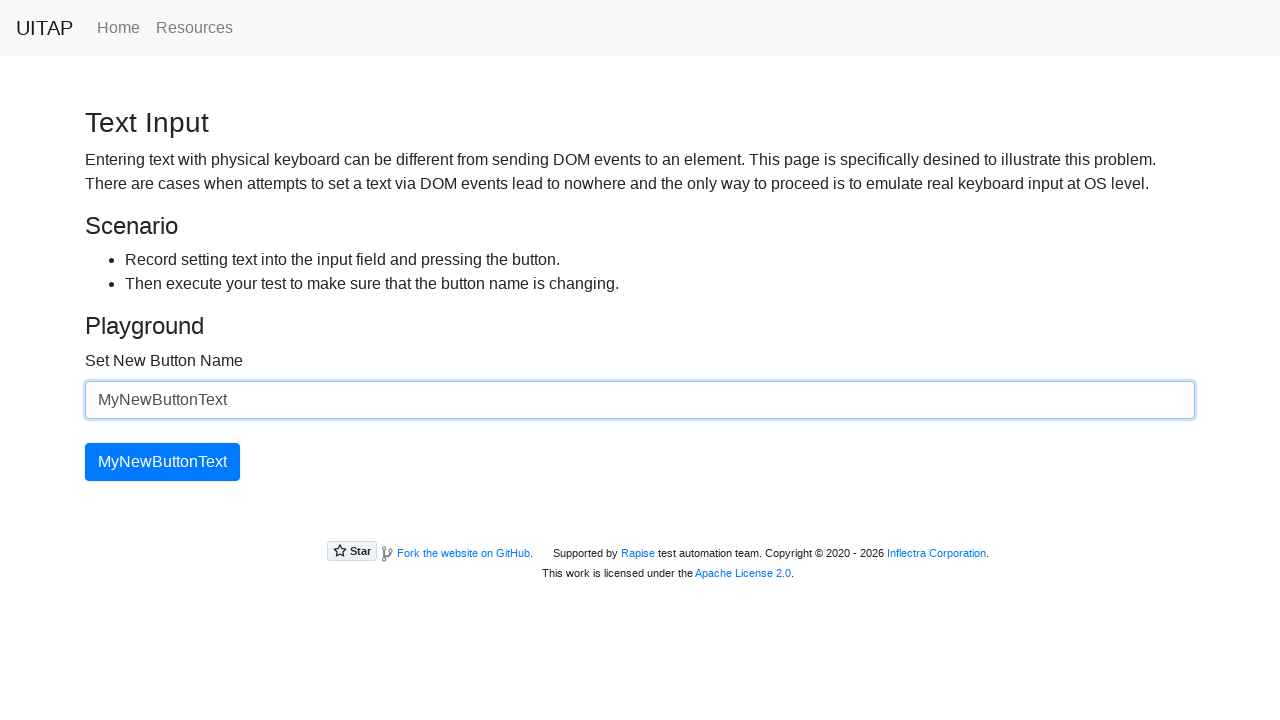

Verified button text updated to 'MyNewButtonText'
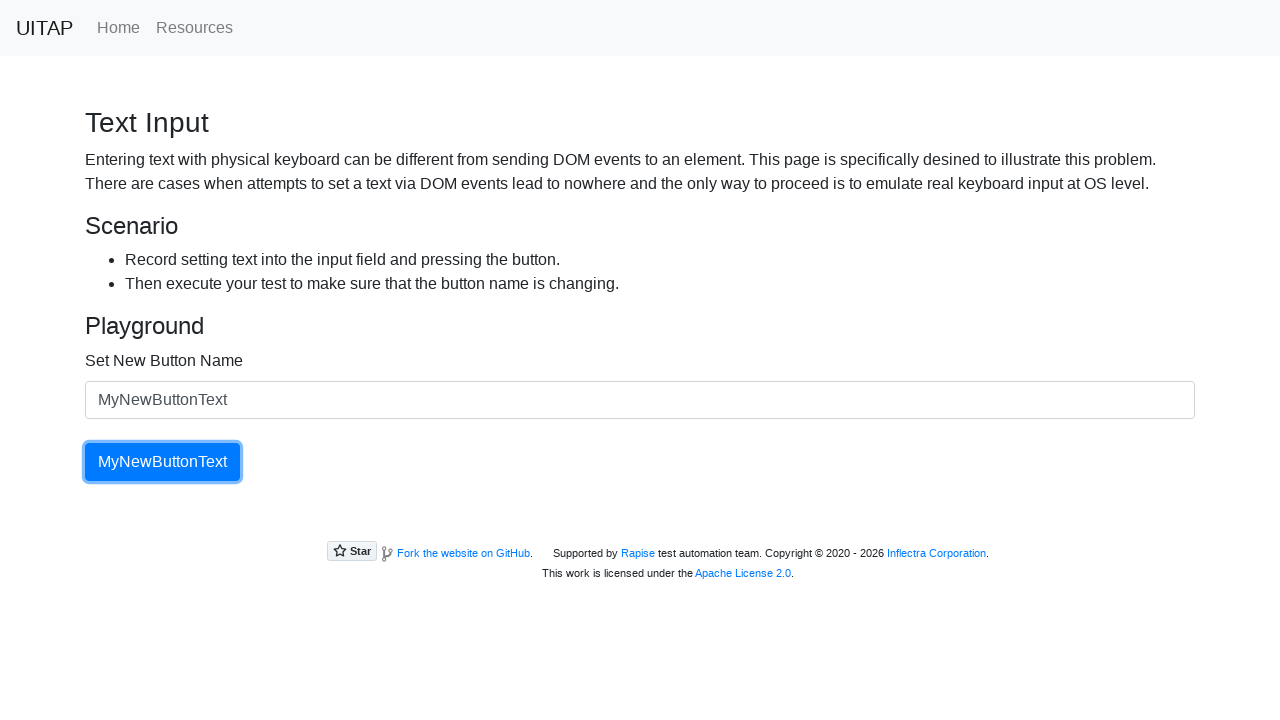

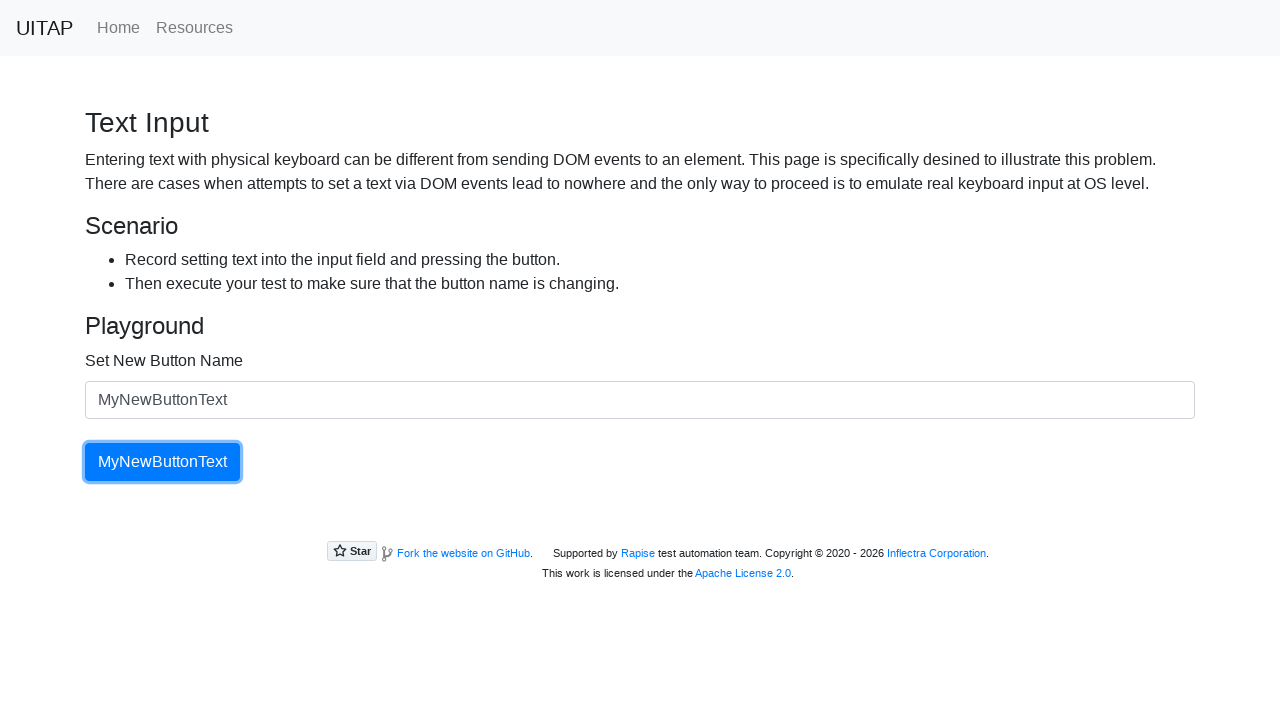